Tests the contact form on demoblaze.com by navigating to the contact page, filling in name, email, and message fields, submitting the form, and verifying the success alert message appears.

Starting URL: https://www.demoblaze.com

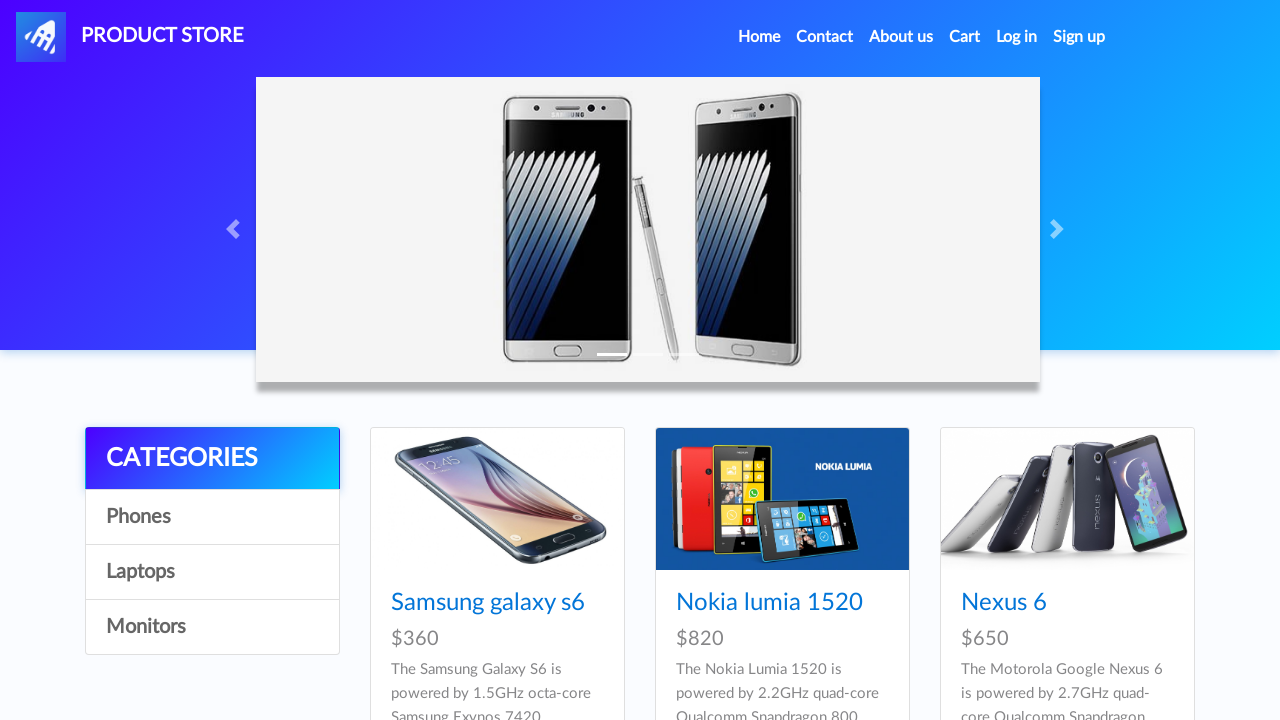

Clicked Contact nav link to open contact modal at (825, 37) on a[data-target='#exampleModal']
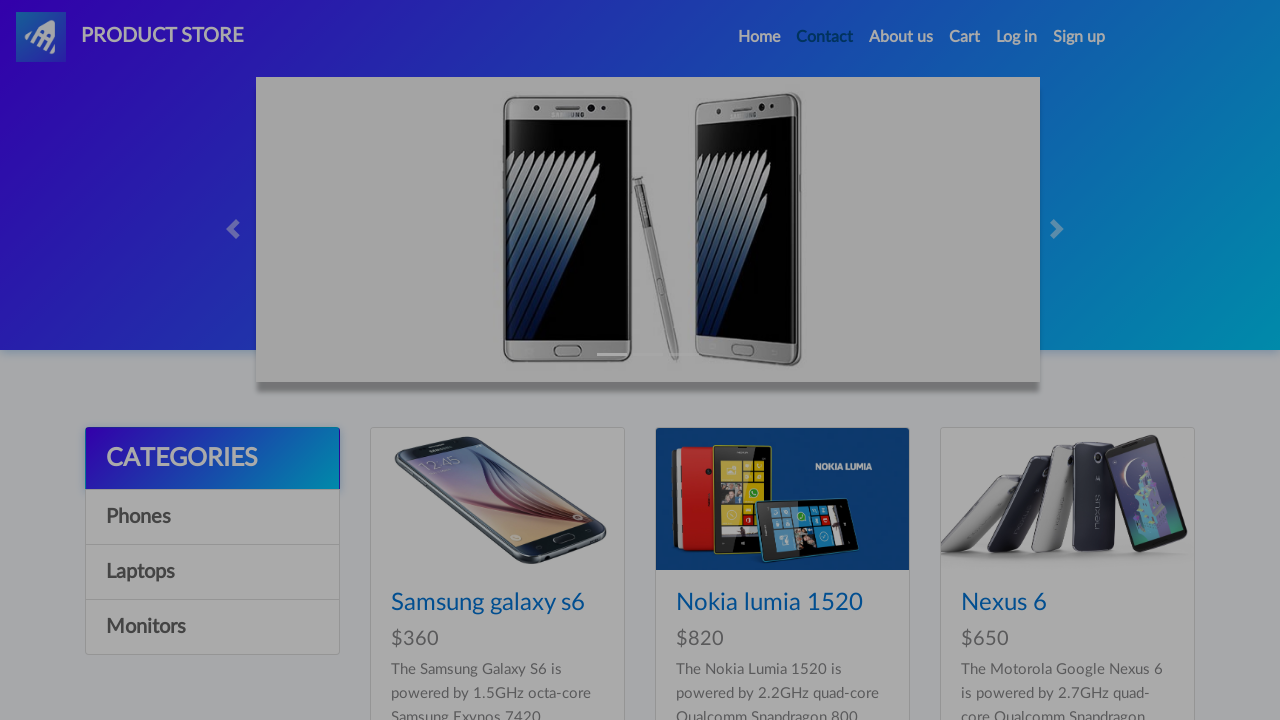

Contact modal appeared and loaded
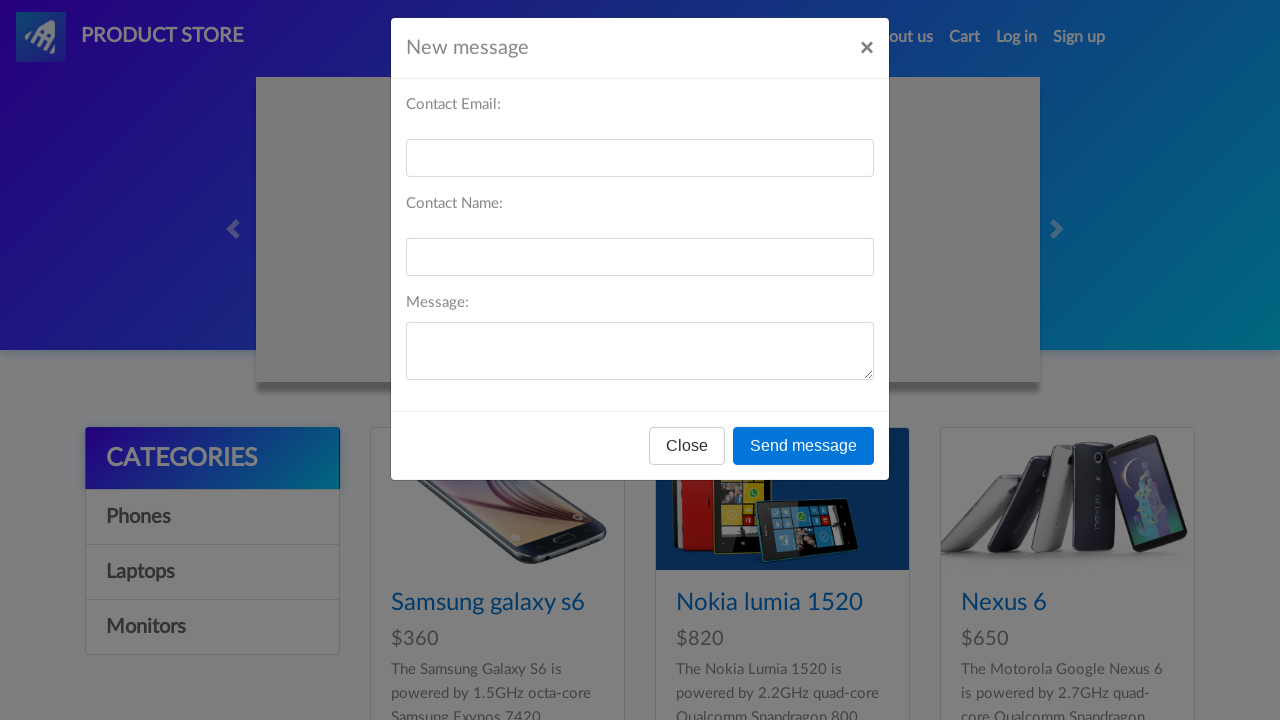

Filled contact name field with 'John Doe' on #recipient-name
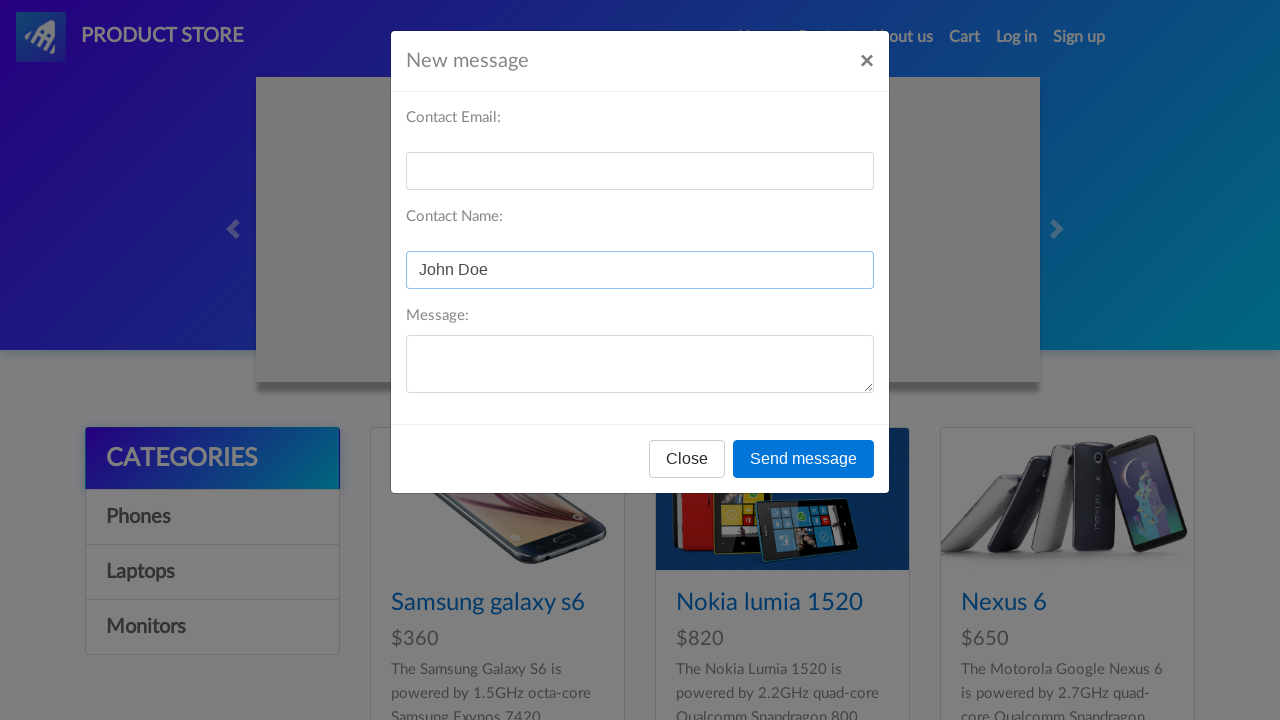

Filled contact email field with 'johndoe@example.com' on #recipient-email
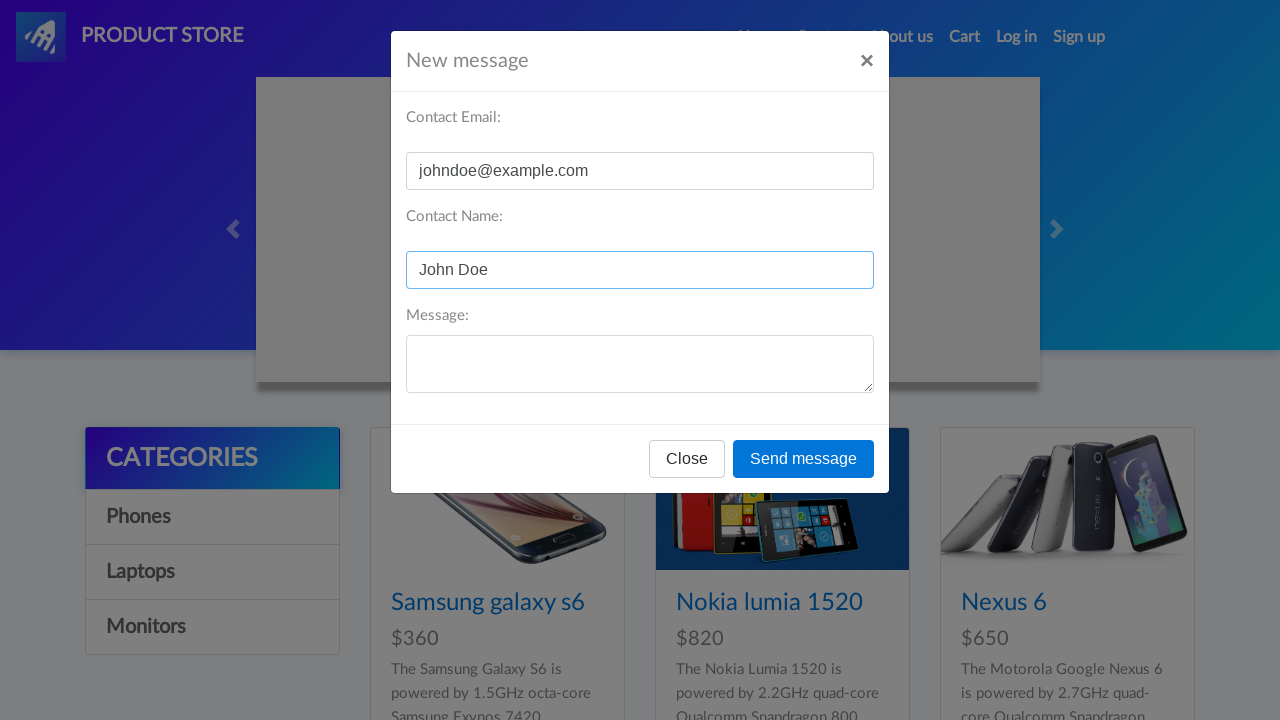

Filled message textarea with test message on #message-text
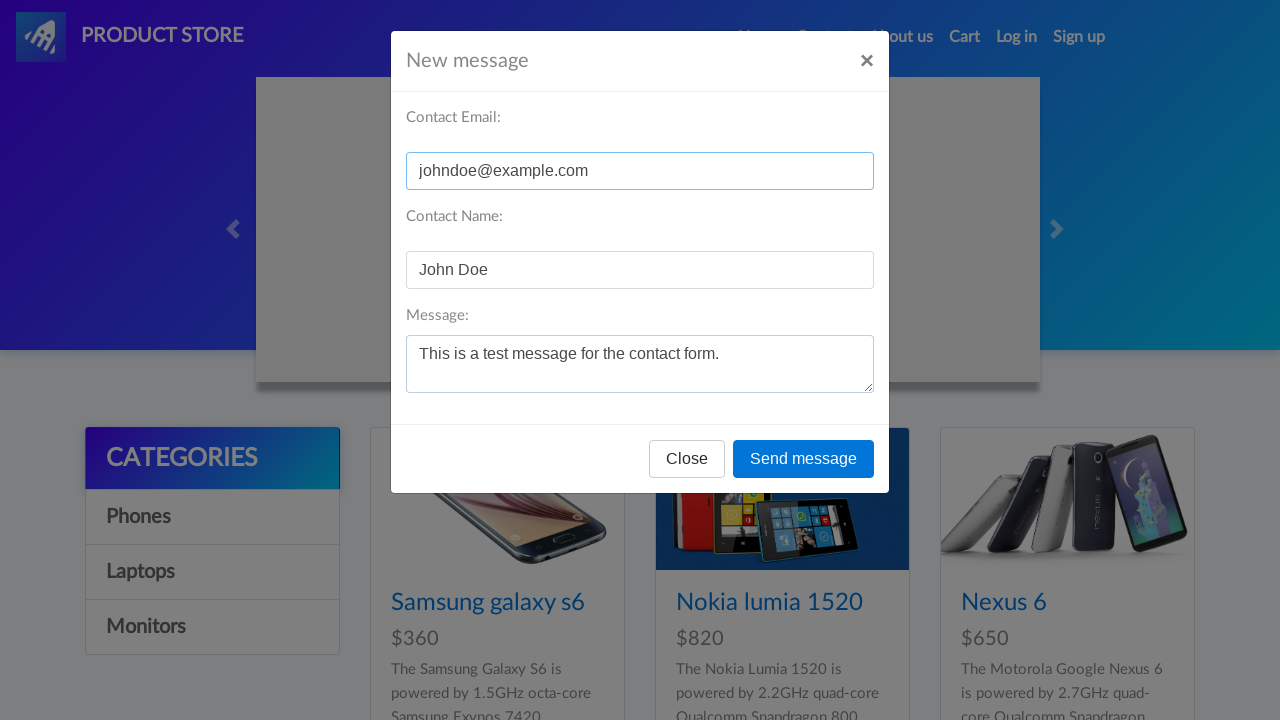

Set up dialog handler to accept alerts
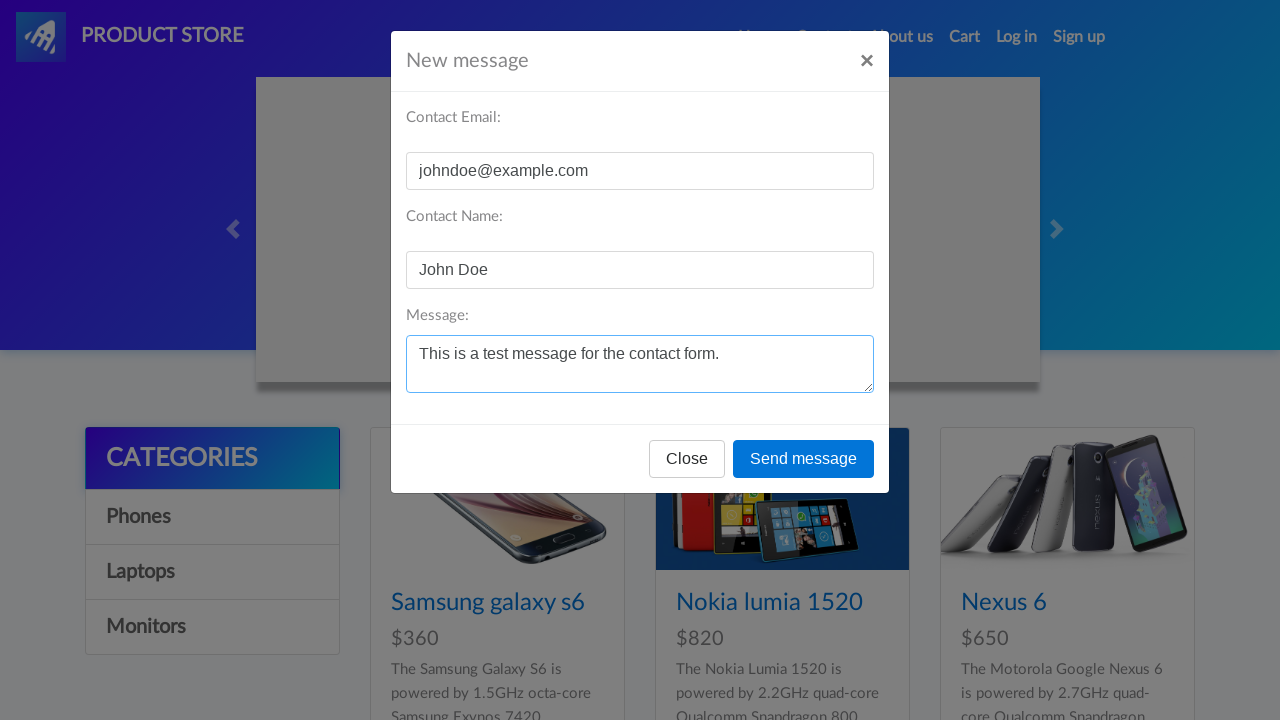

Clicked send message button at (804, 459) on button[onclick='send()']
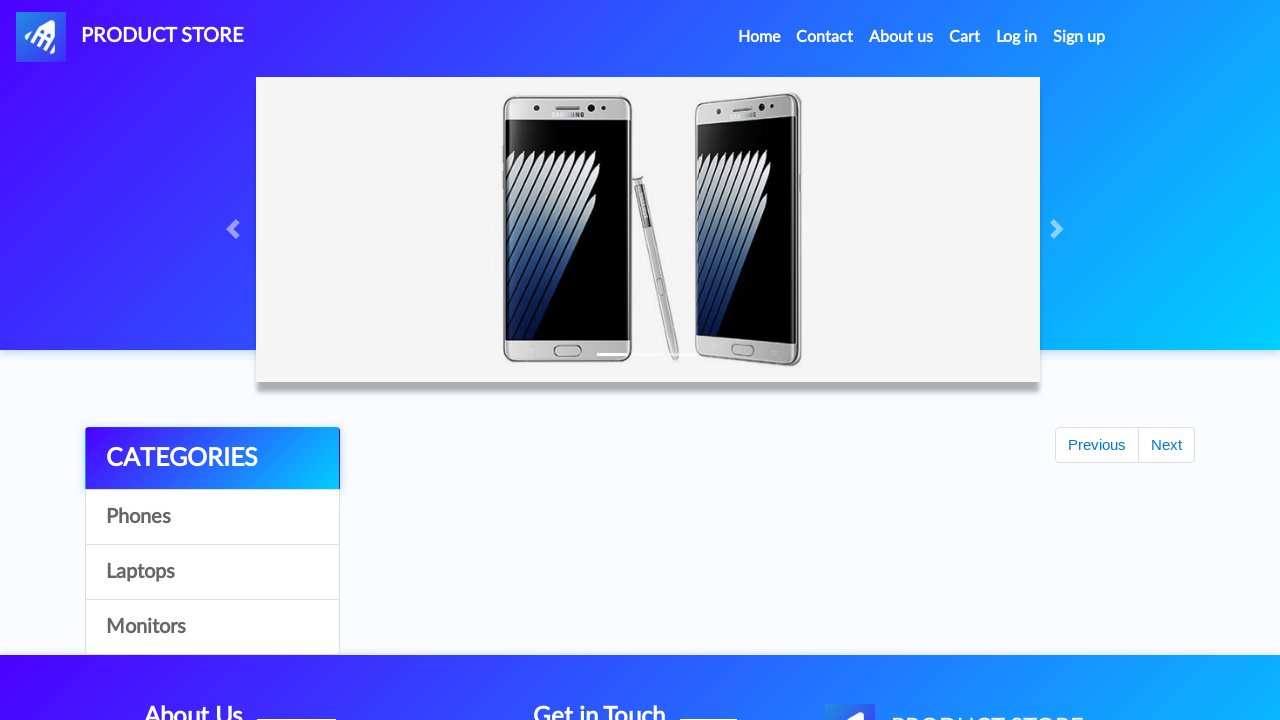

Waited for dialog to be processed
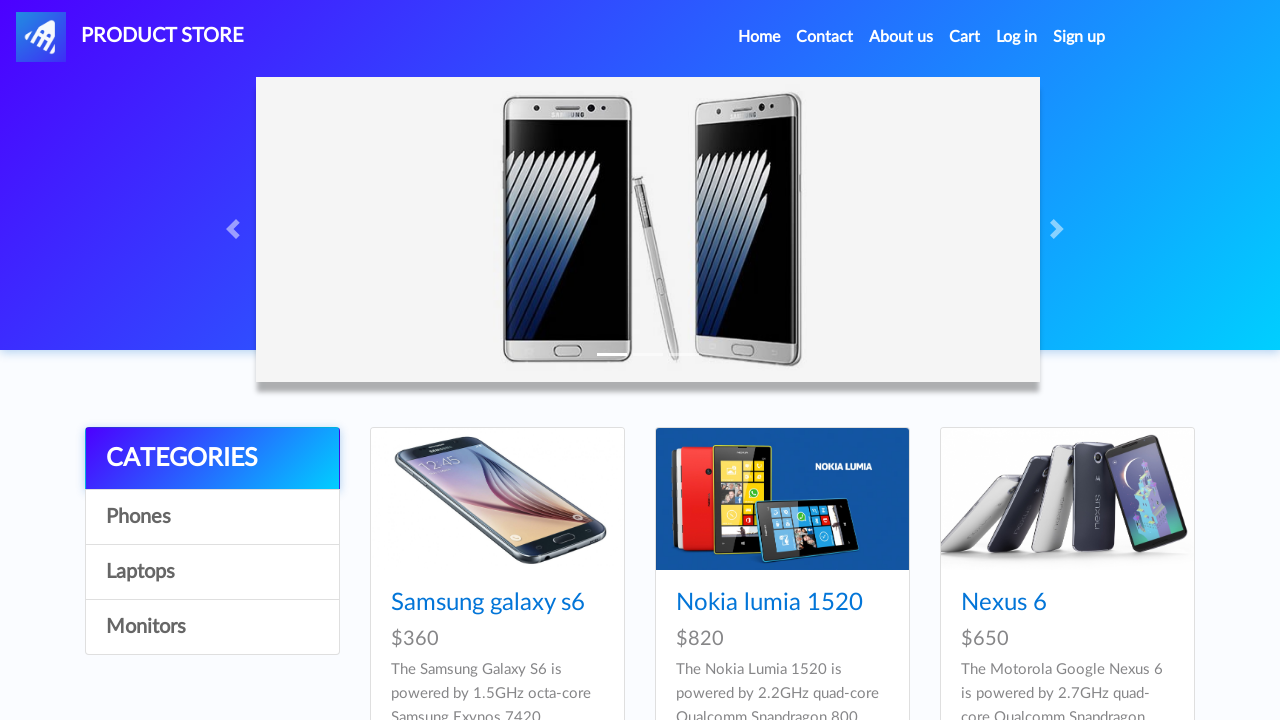

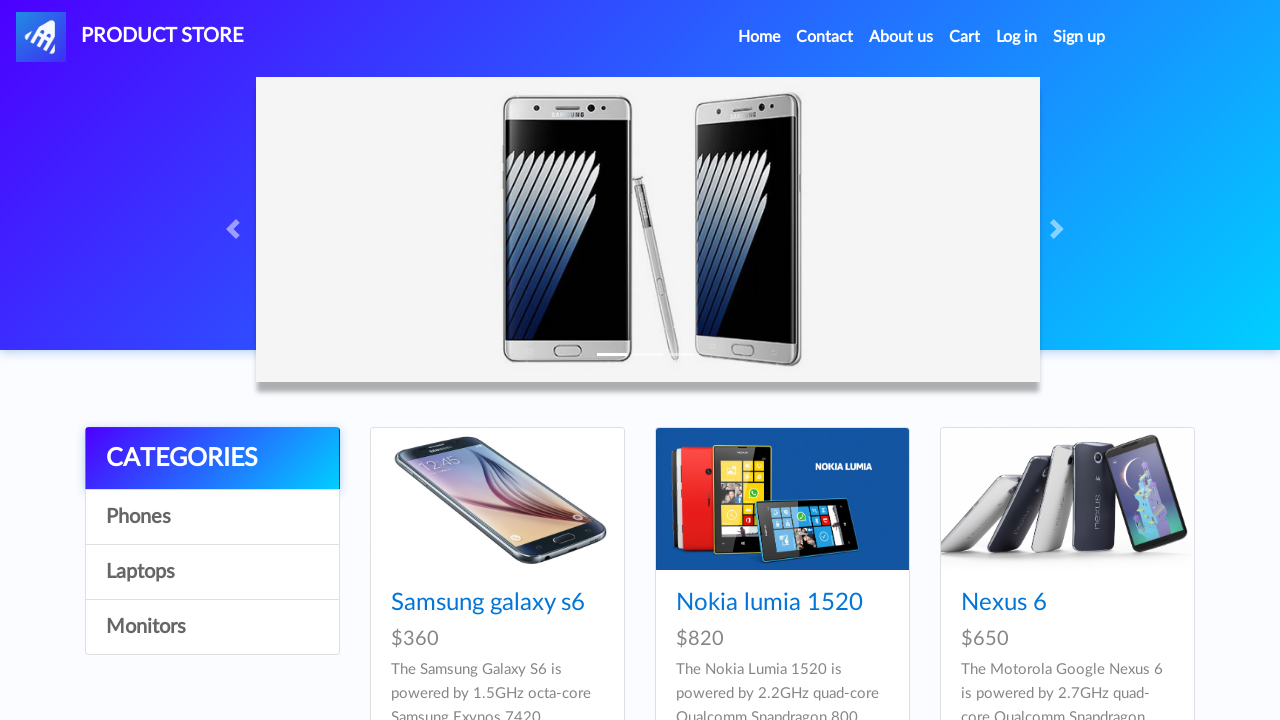